Navigates to an XPath practice page and selects checkboxes for specific users in a web table

Starting URL: https://selectorshub.com/xpath-practice-page/

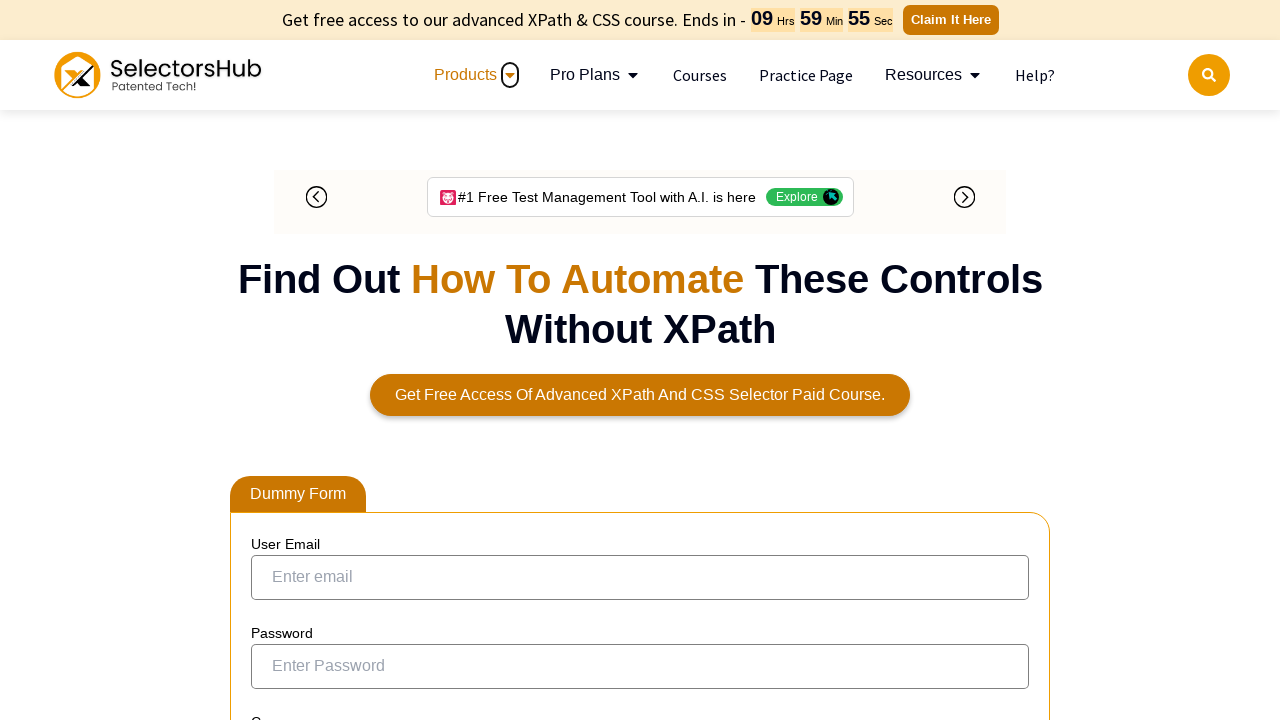

Clicked checkbox for Joe.Root in web table at (274, 353) on xpath=//a[contains(text(),'Joe.Root')]/parent::td/preceding-sibling::td/child::i
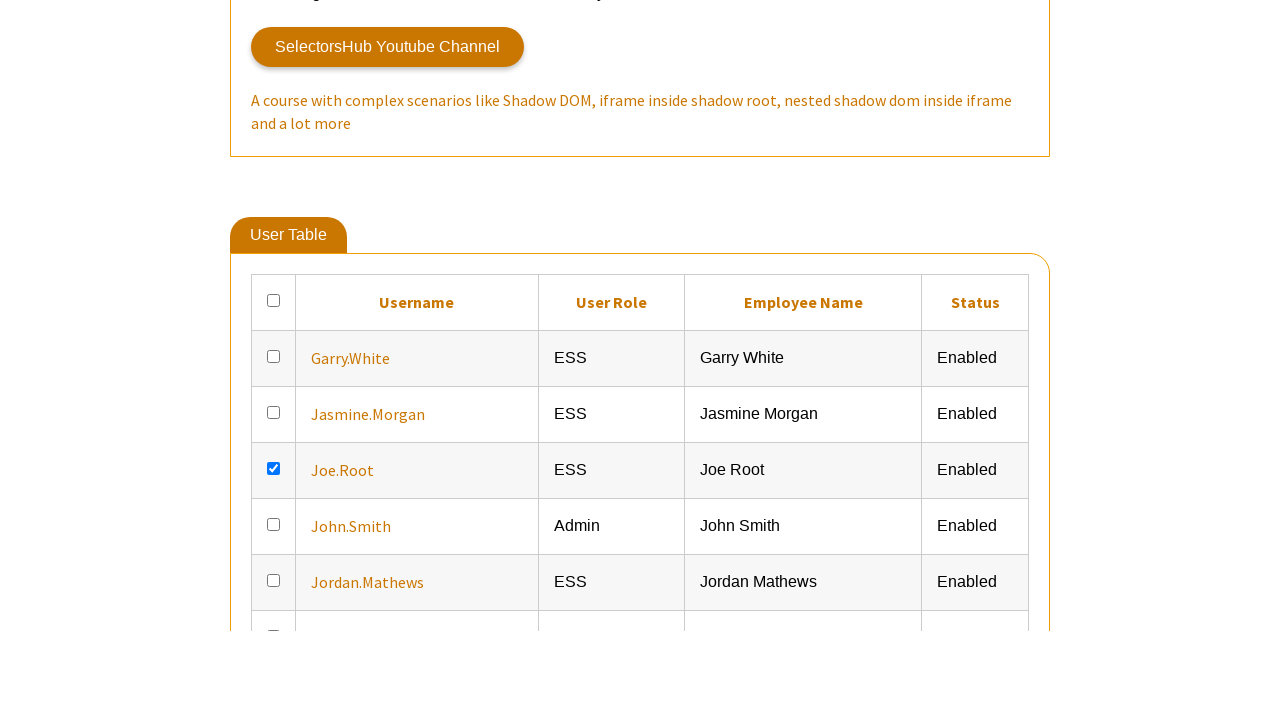

Clicked checkbox for John.Smith in web table at (274, 360) on xpath=//a[contains(text(),'John.Smith')]/parent::td/preceding-sibling::td/child:
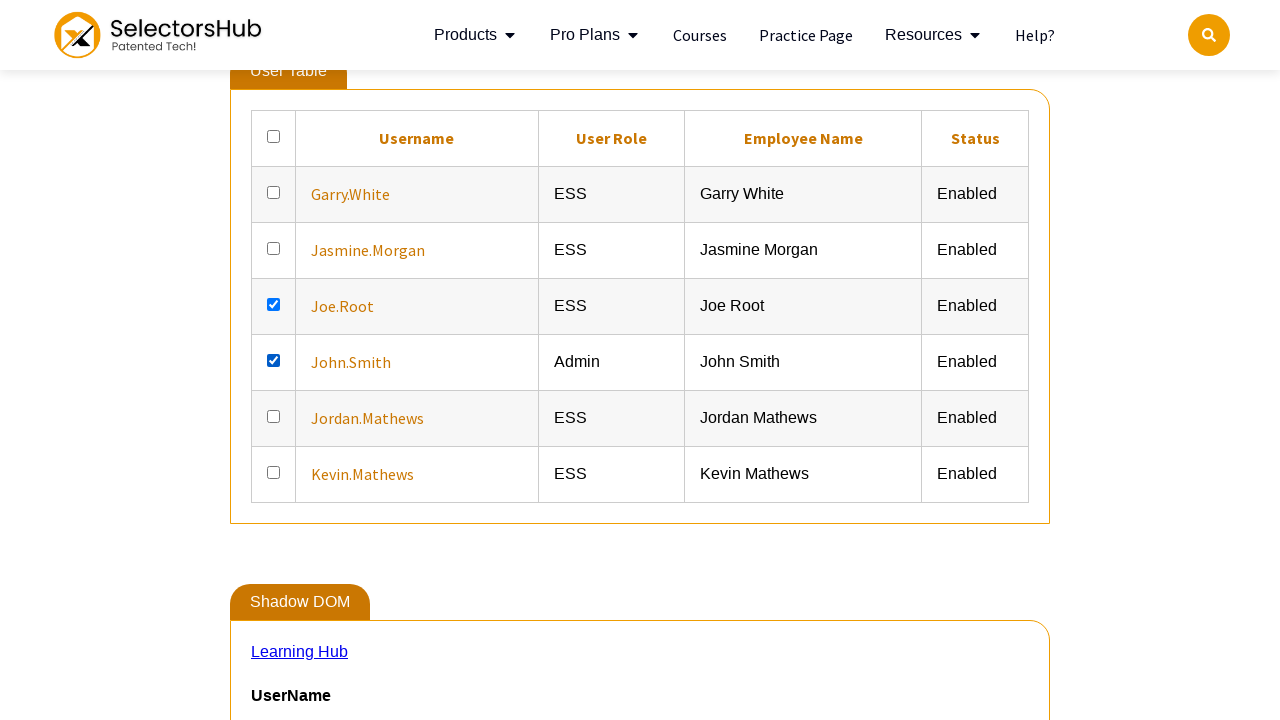

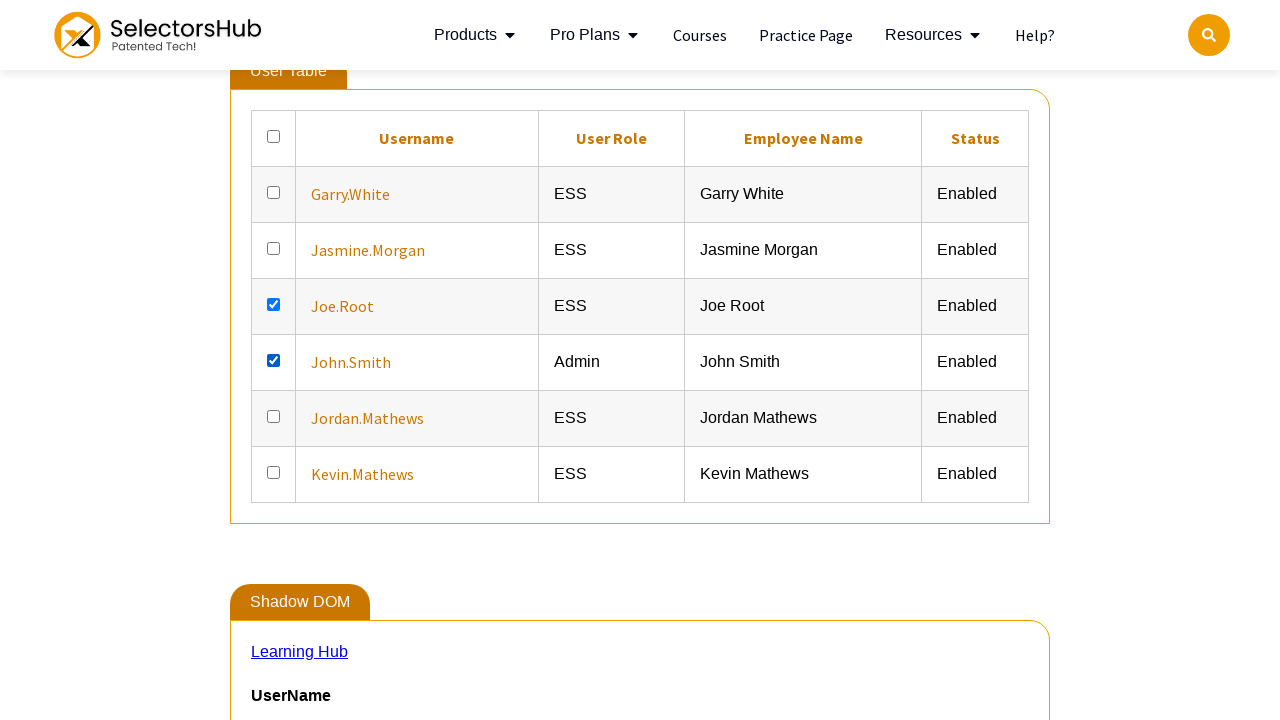